Navigates to QA.com homepage and verifies the page title matches the expected training site title

Starting URL: https://www.qa.com/

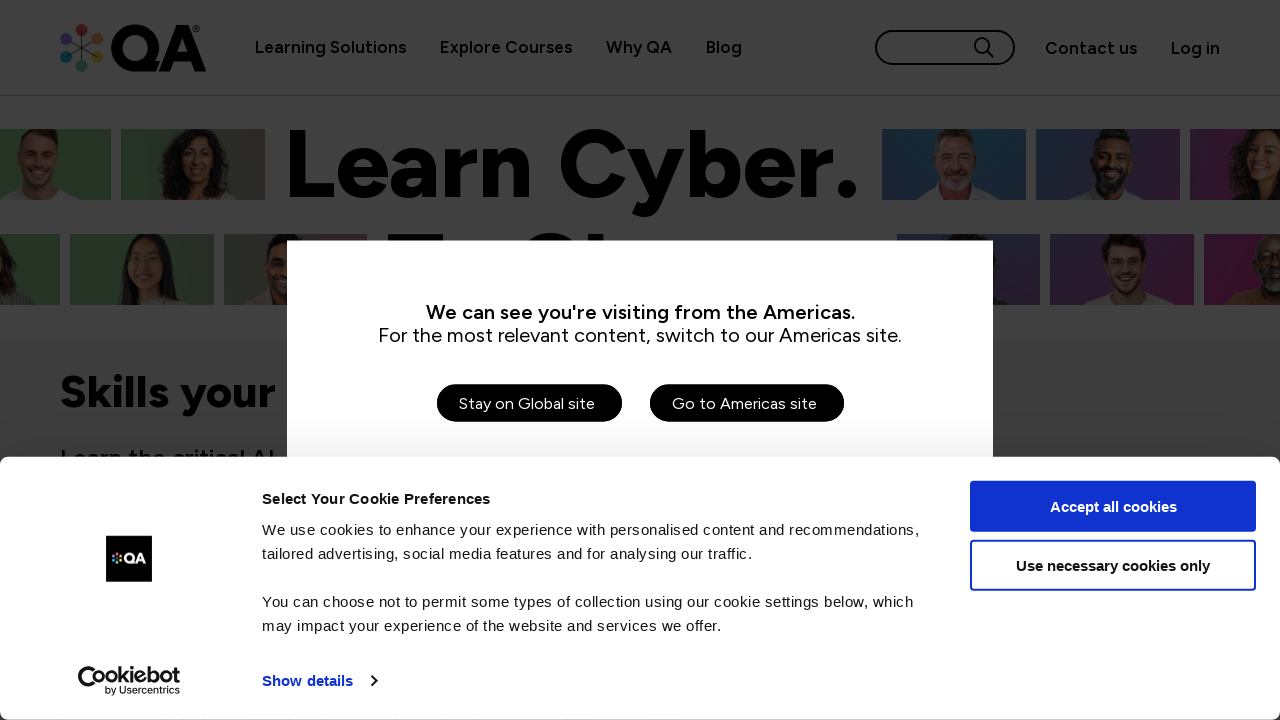

Waited for page to load (domcontentloaded state)
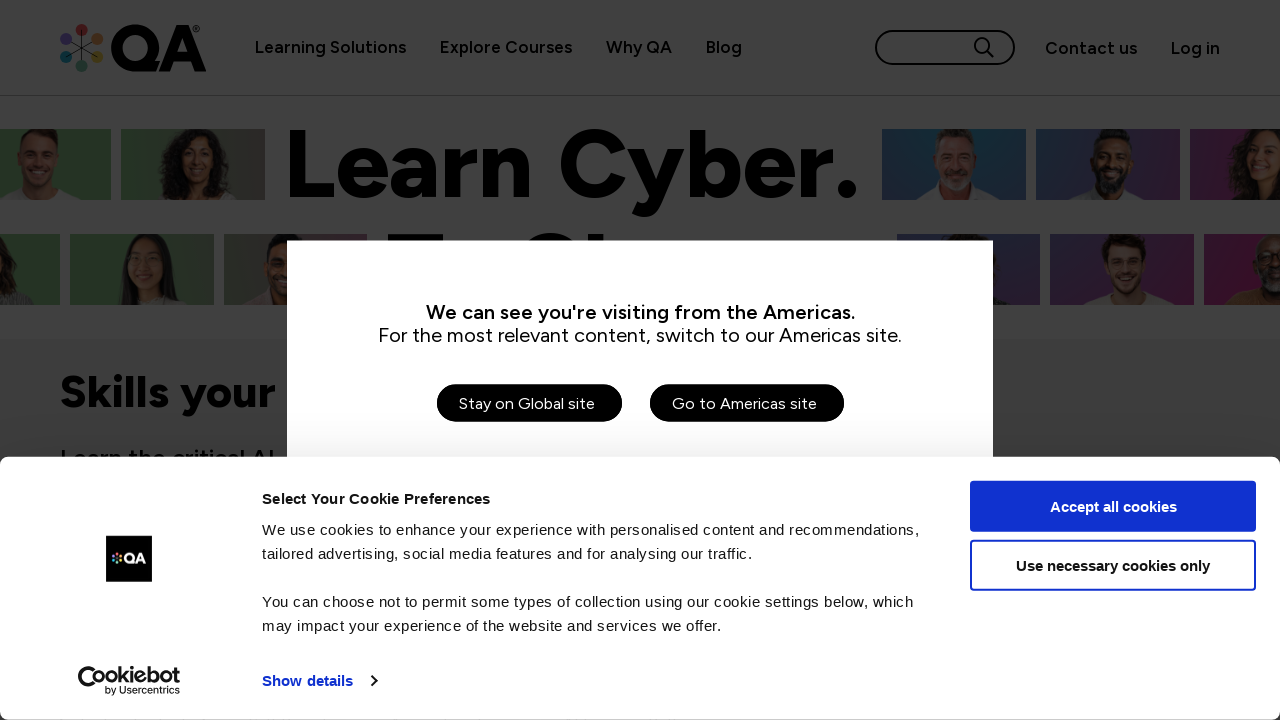

Retrieved page title: QA | Tech Training, Courses & Apprenticeships |
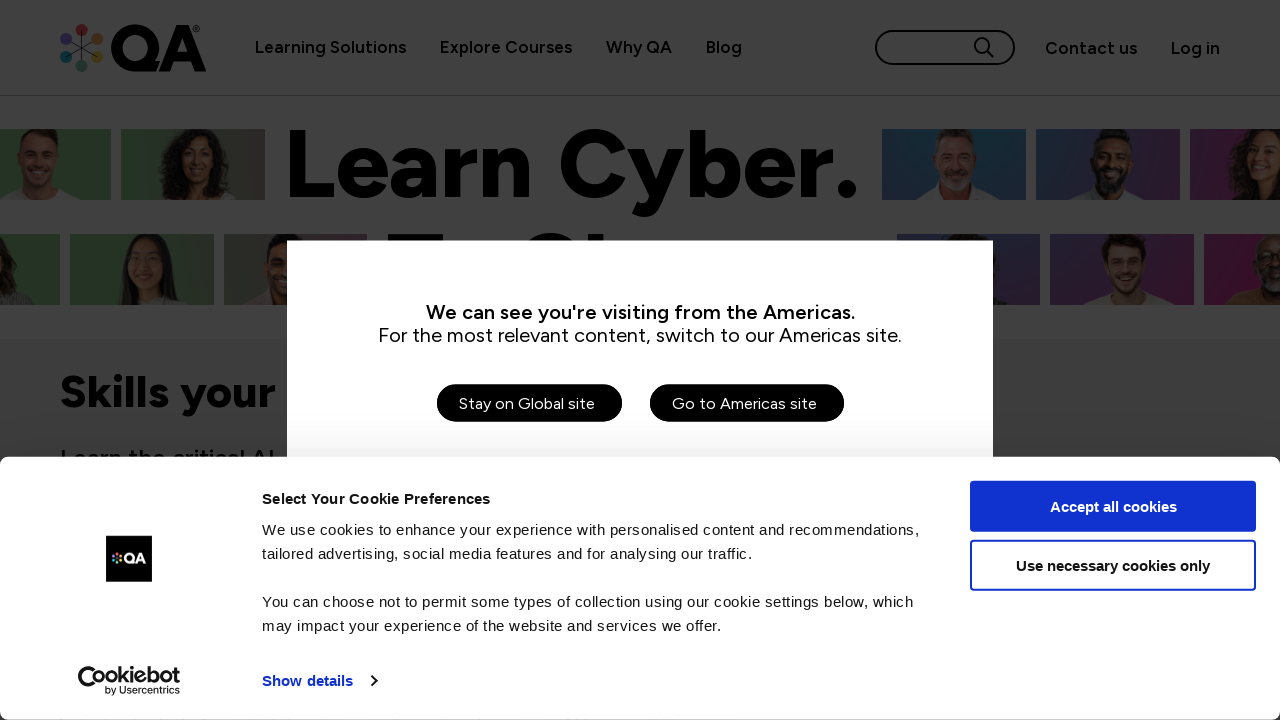

Verified page title contains 'QA' or 'Training'
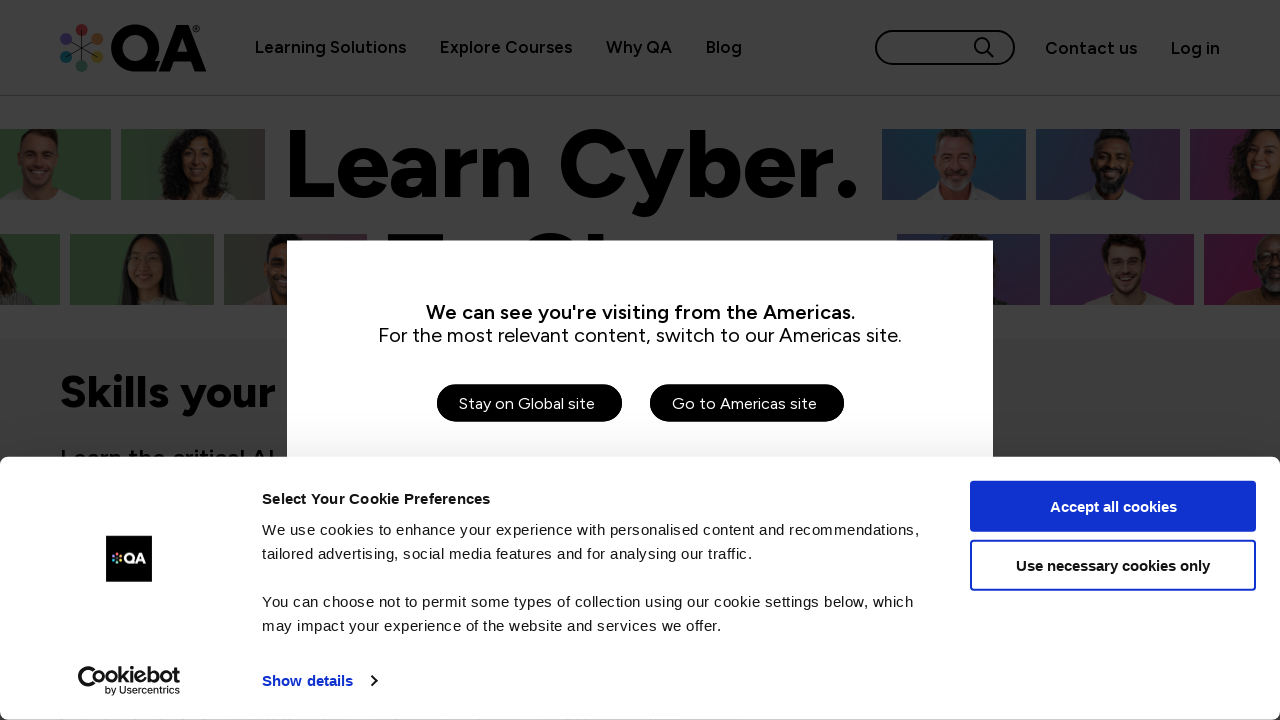

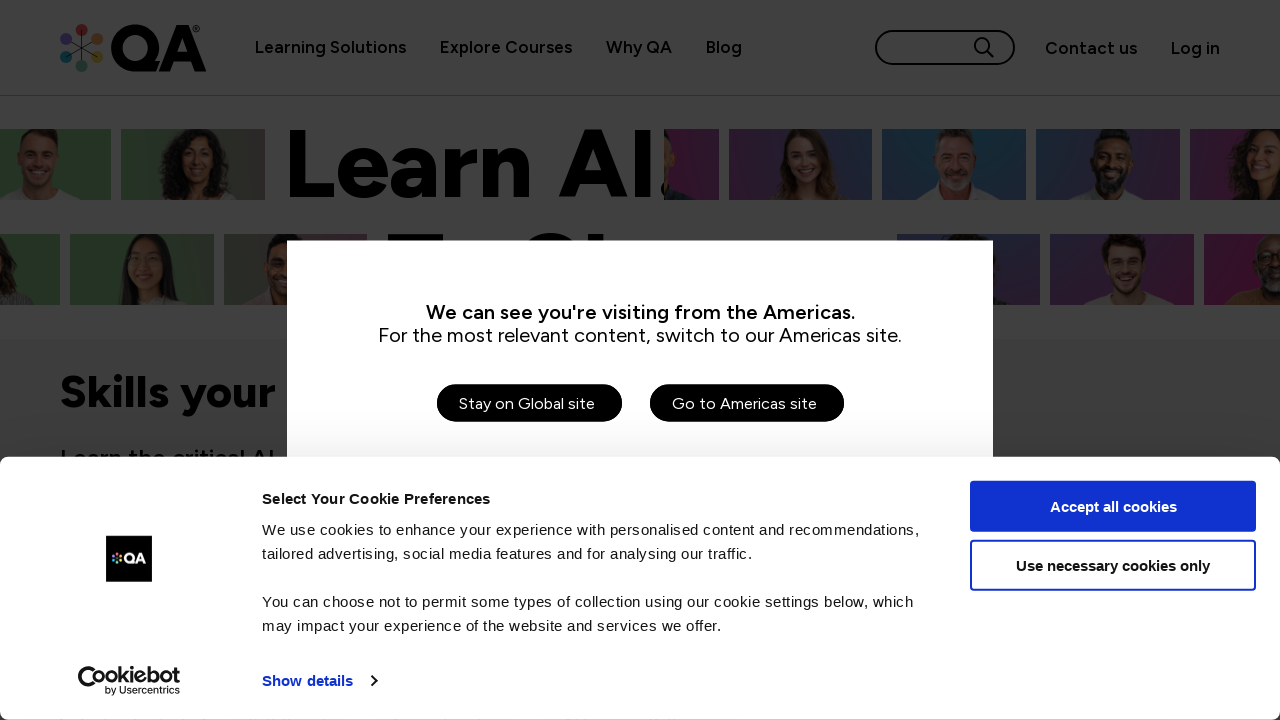